Tests unmarking todo items as complete by unchecking their toggle checkboxes

Starting URL: https://demo.playwright.dev/todomvc

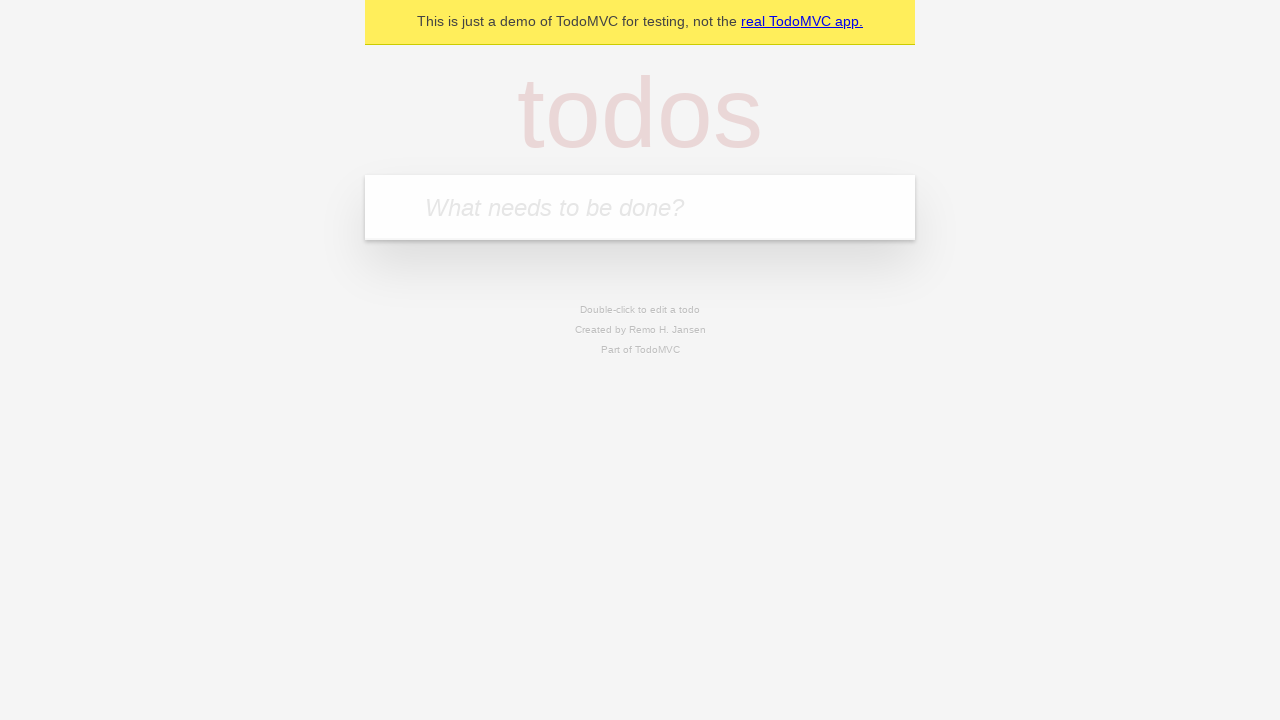

Filled new todo input with 'buy some cheese' on .new-todo
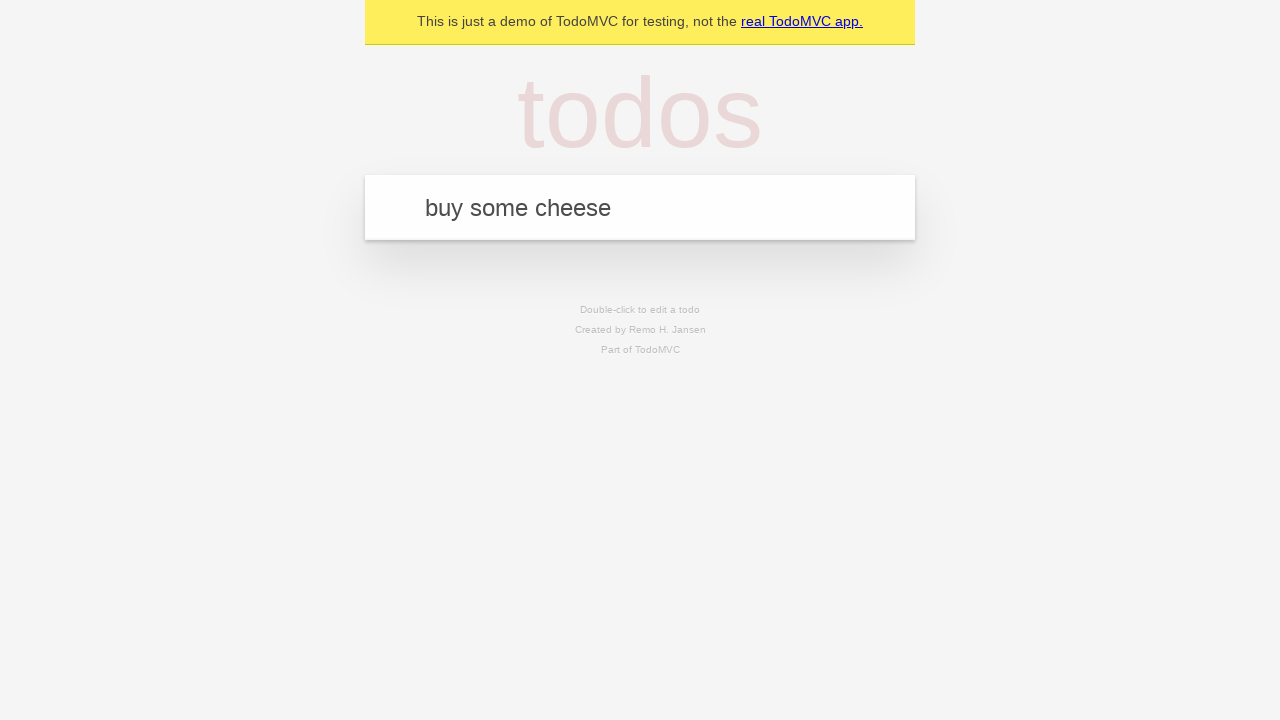

Pressed Enter to create first todo item on .new-todo
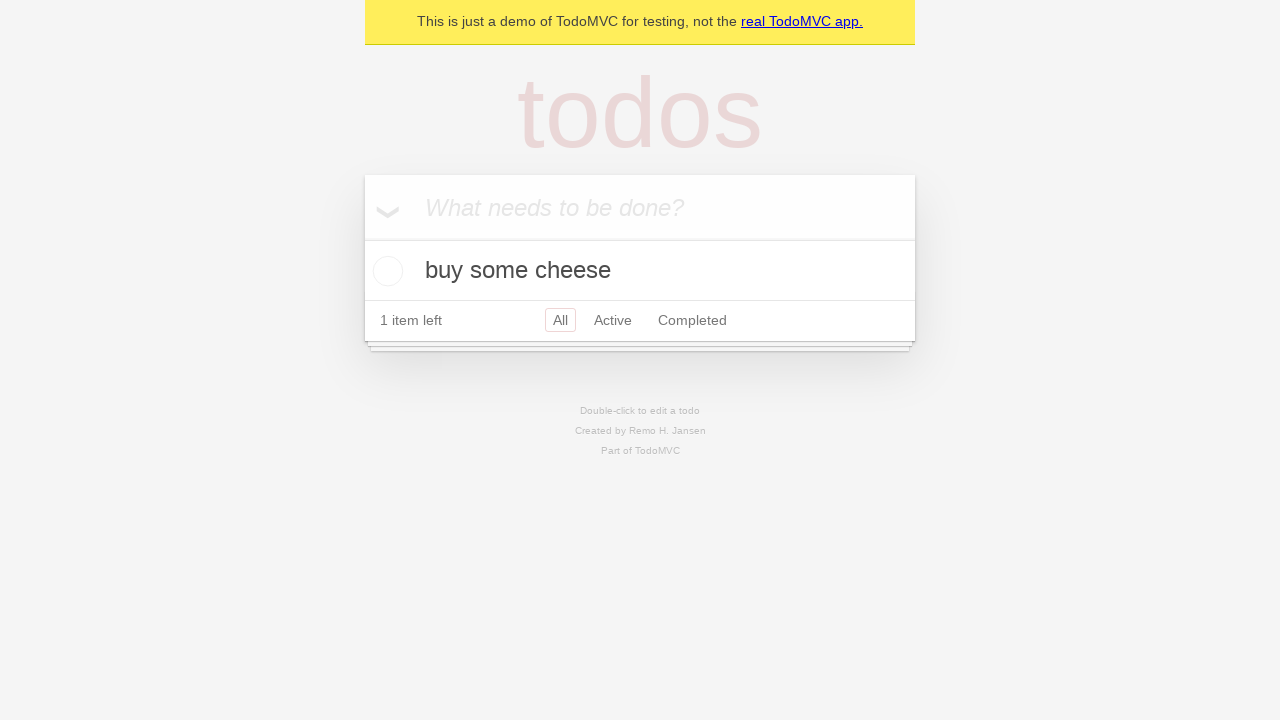

Filled new todo input with 'feed the cat' on .new-todo
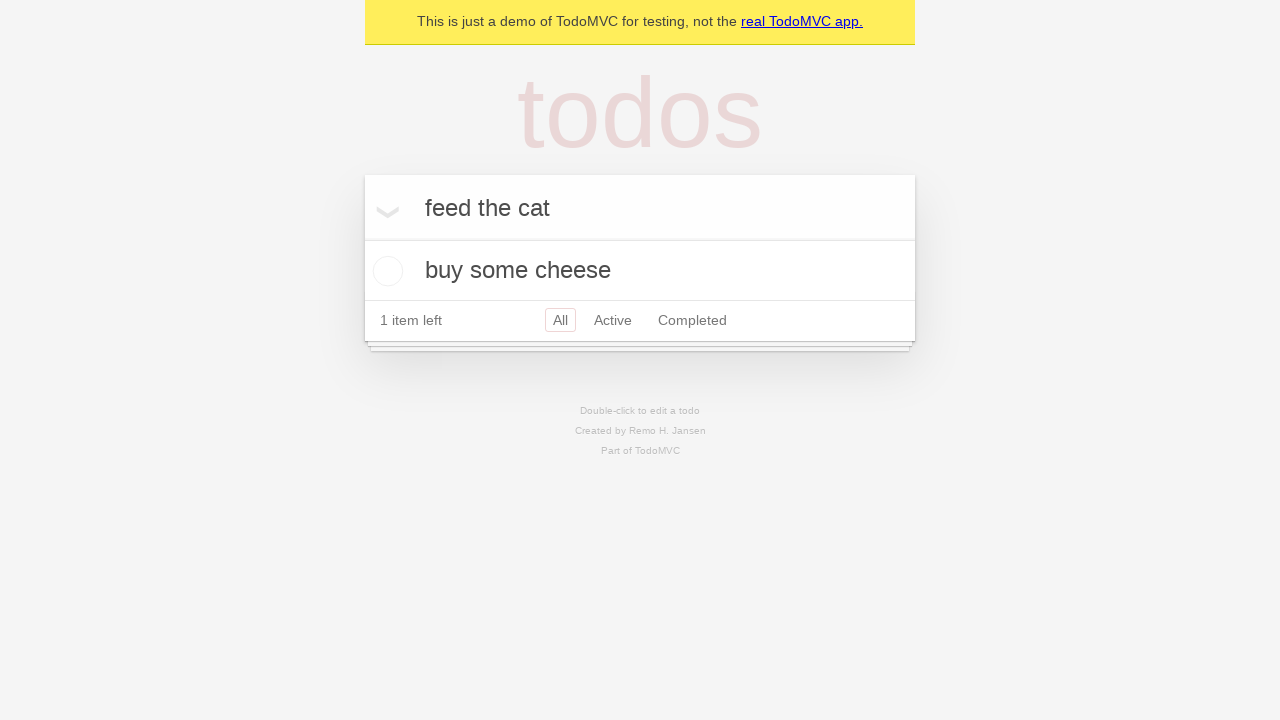

Pressed Enter to create second todo item on .new-todo
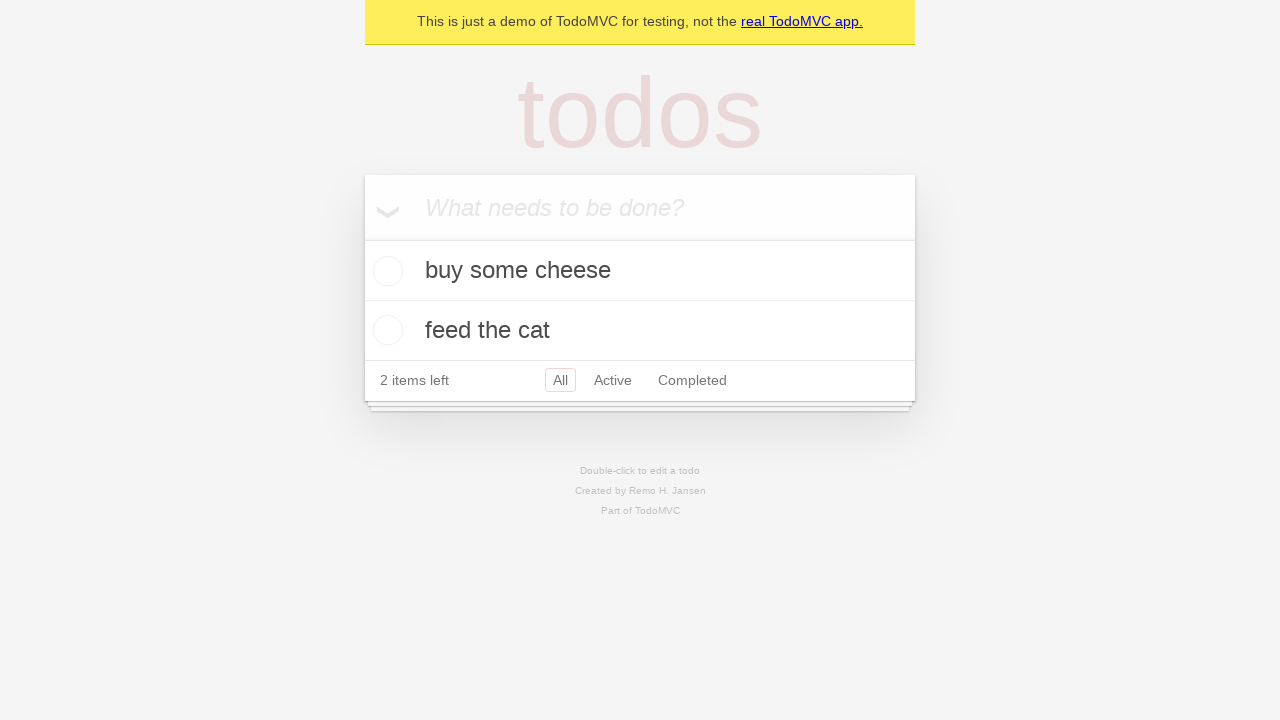

Waited for both todo items to be created
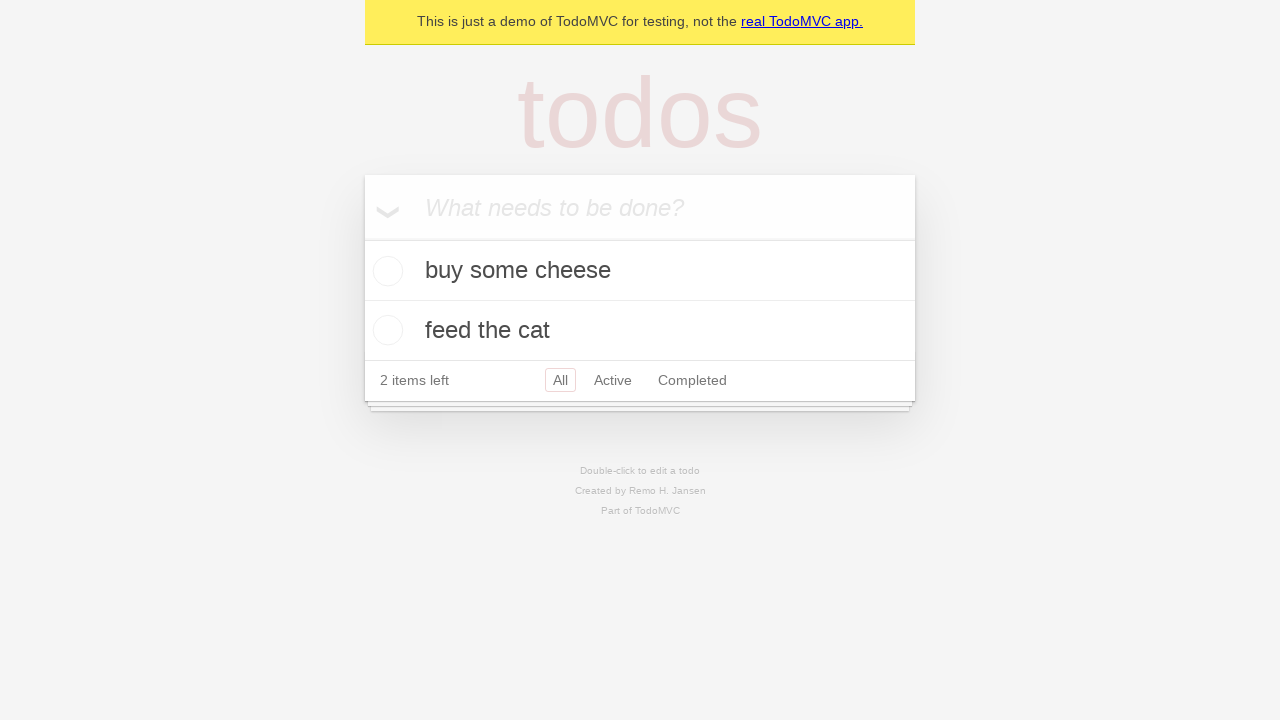

Checked toggle checkbox for first todo item to mark as complete at (385, 271) on .todo-list li >> nth=0 >> .toggle
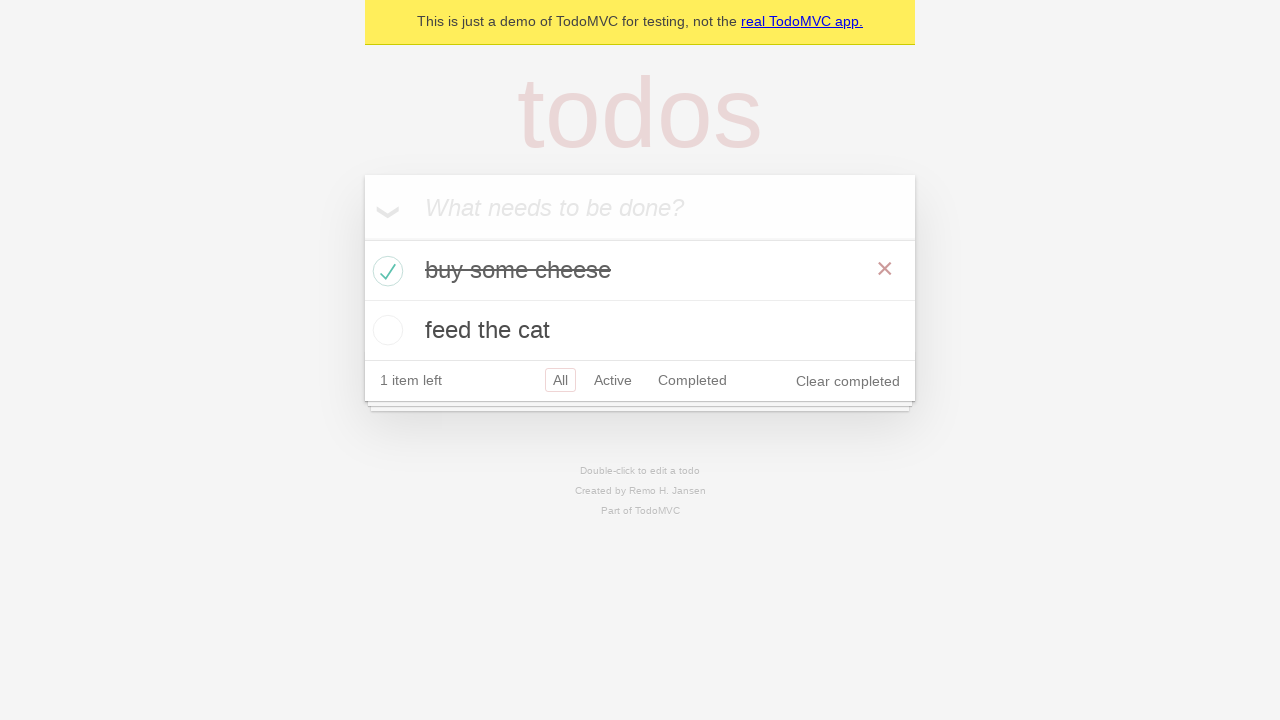

Unchecked toggle checkbox for first todo item to mark as incomplete at (385, 271) on .todo-list li >> nth=0 >> .toggle
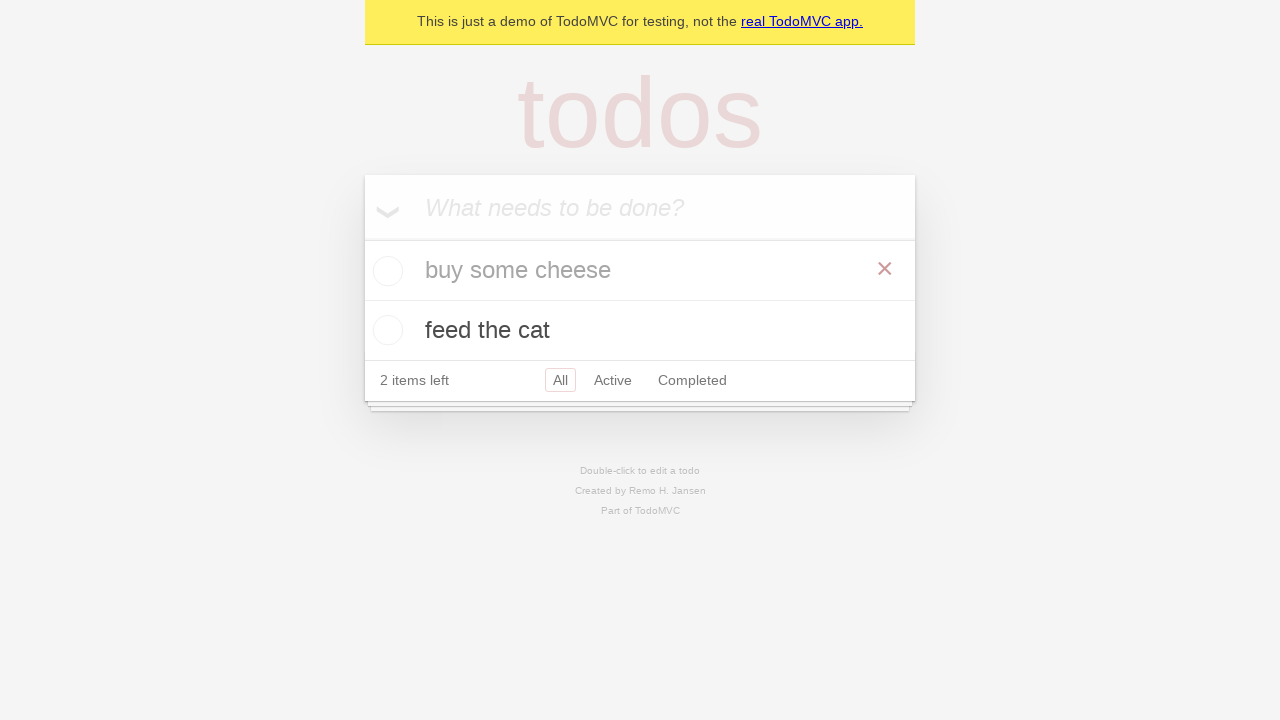

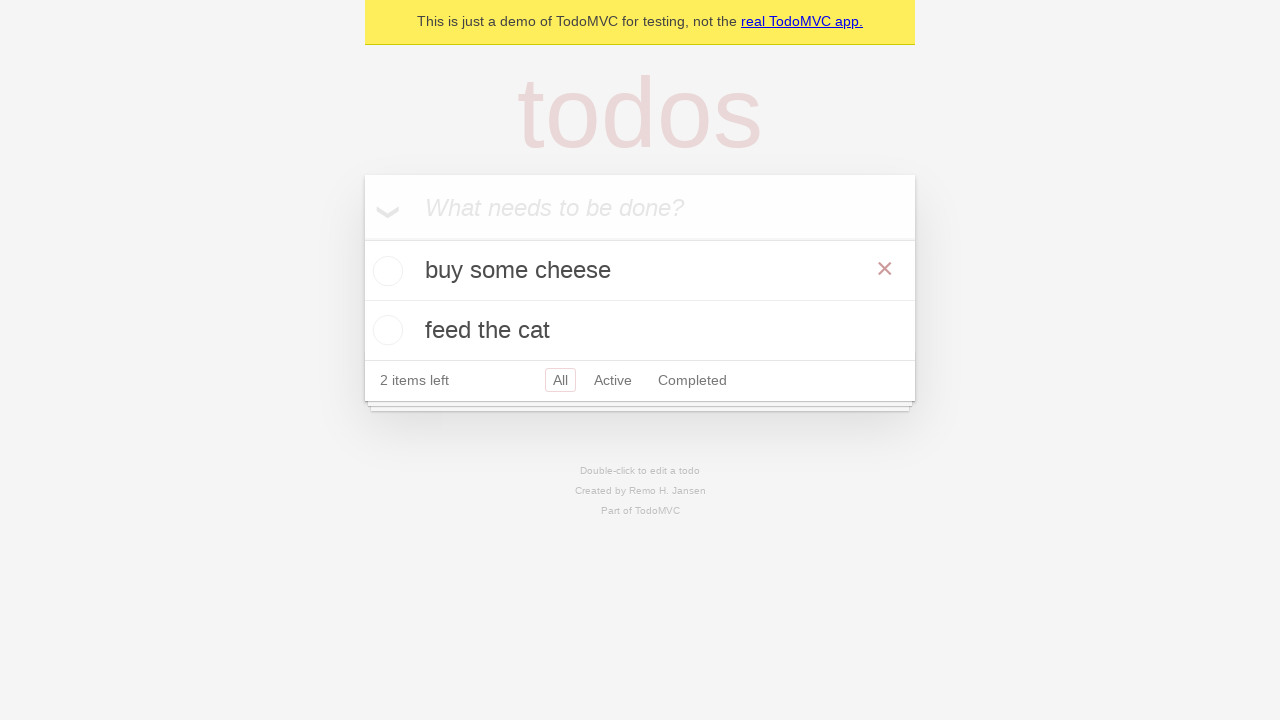